Tests the search/filter functionality on an e-commerce practice site by entering "Rice" in the search field and waiting for filtered results to appear

Starting URL: https://rahulshettyacademy.com/seleniumPractise/#/offers

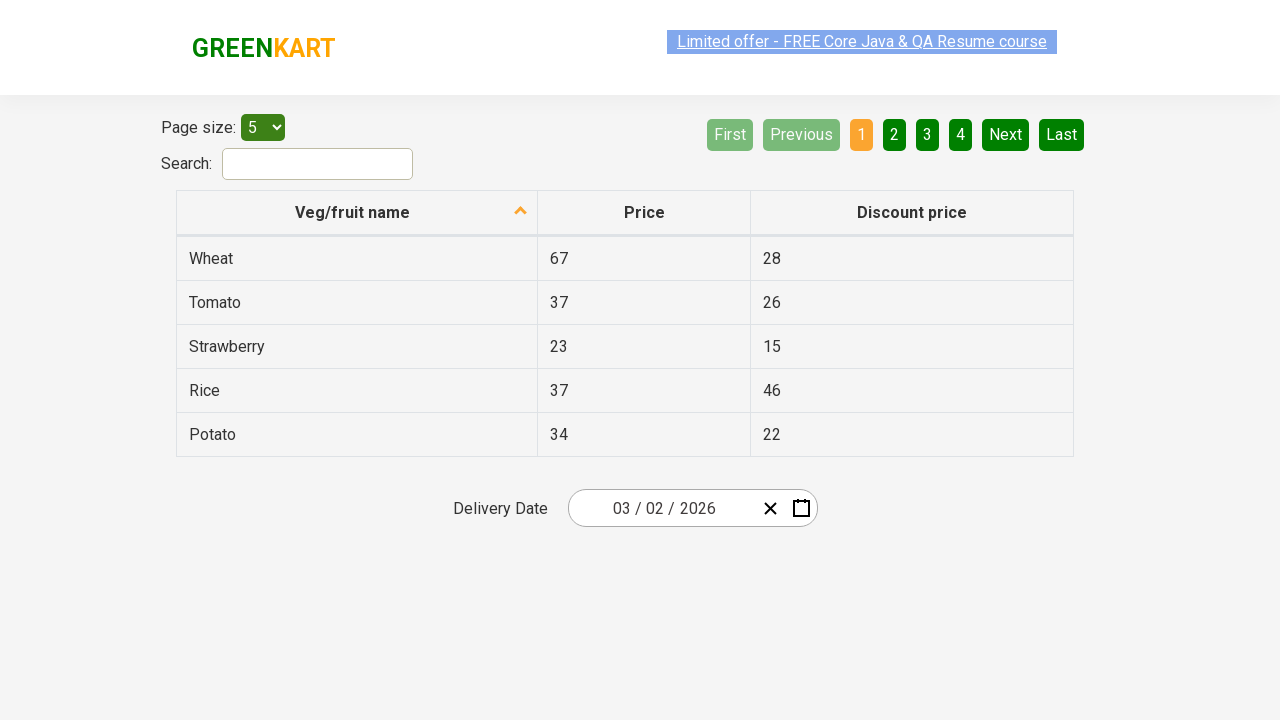

Filled search field with 'Rice' on #search-field
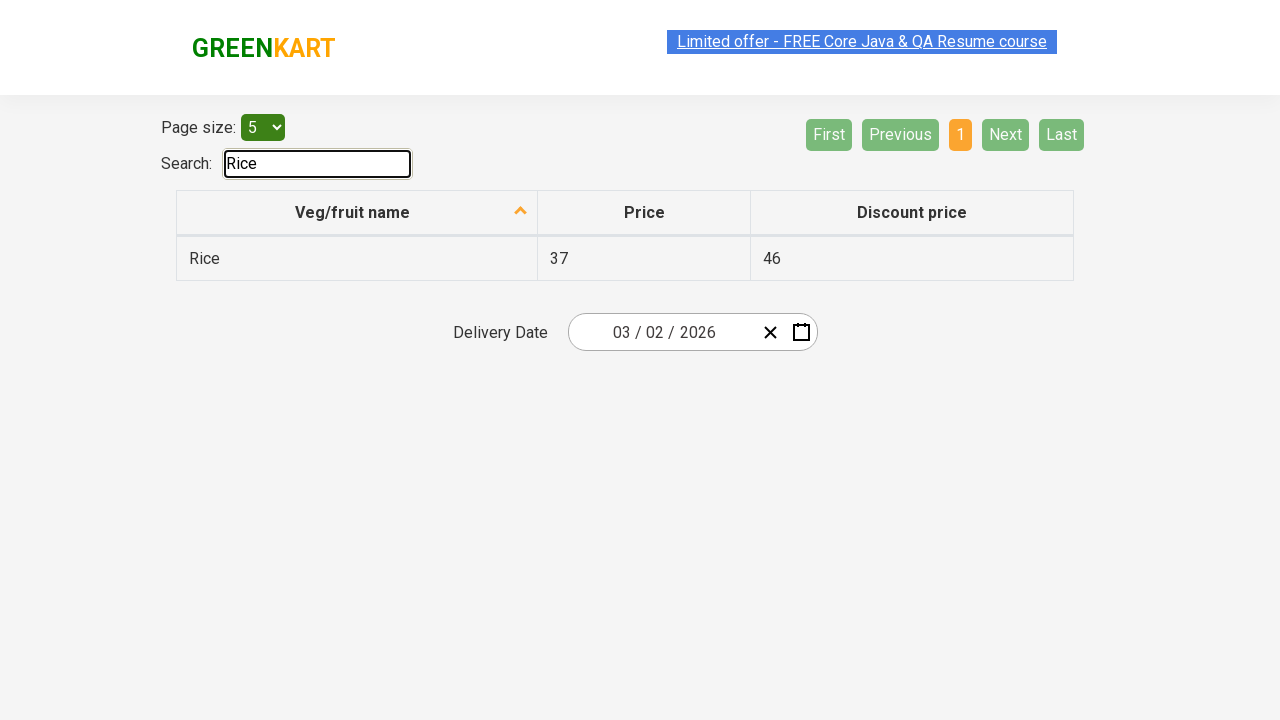

Filtered results appeared in table
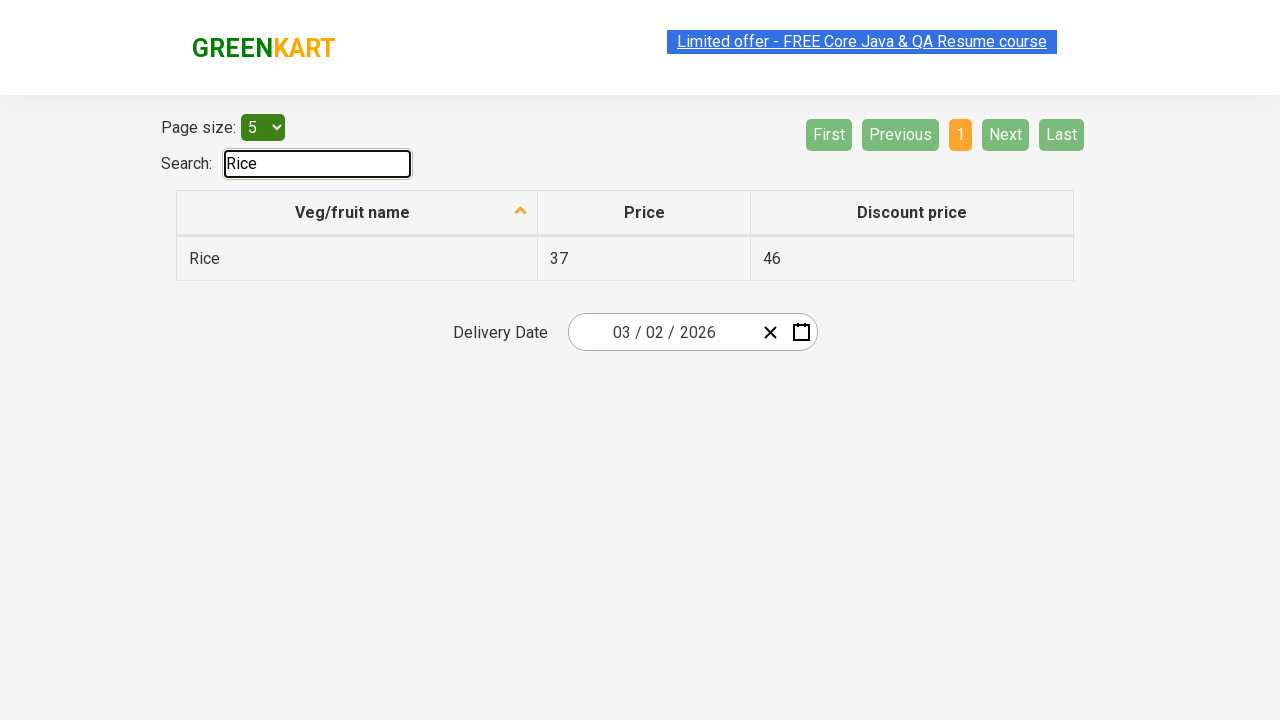

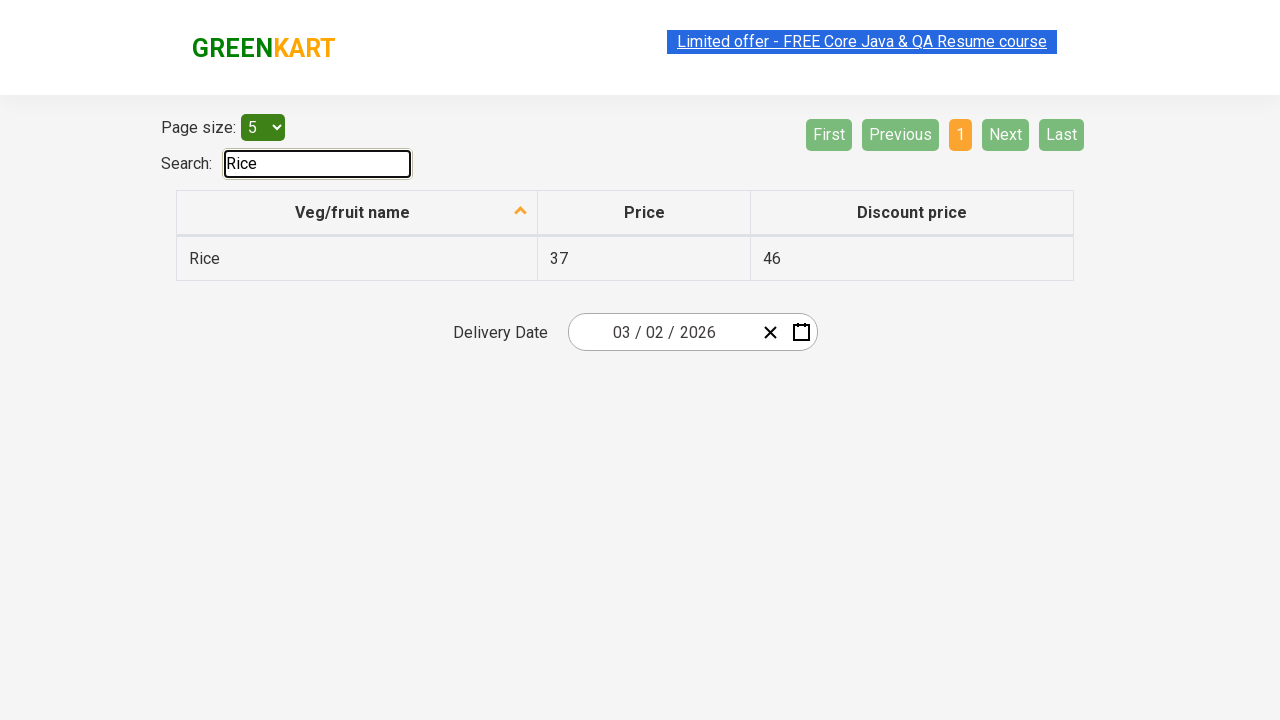